Tests JavaScript prompt alert handling by triggering a prompt, entering text, and verifying the result

Starting URL: https://demoqa.com/alerts

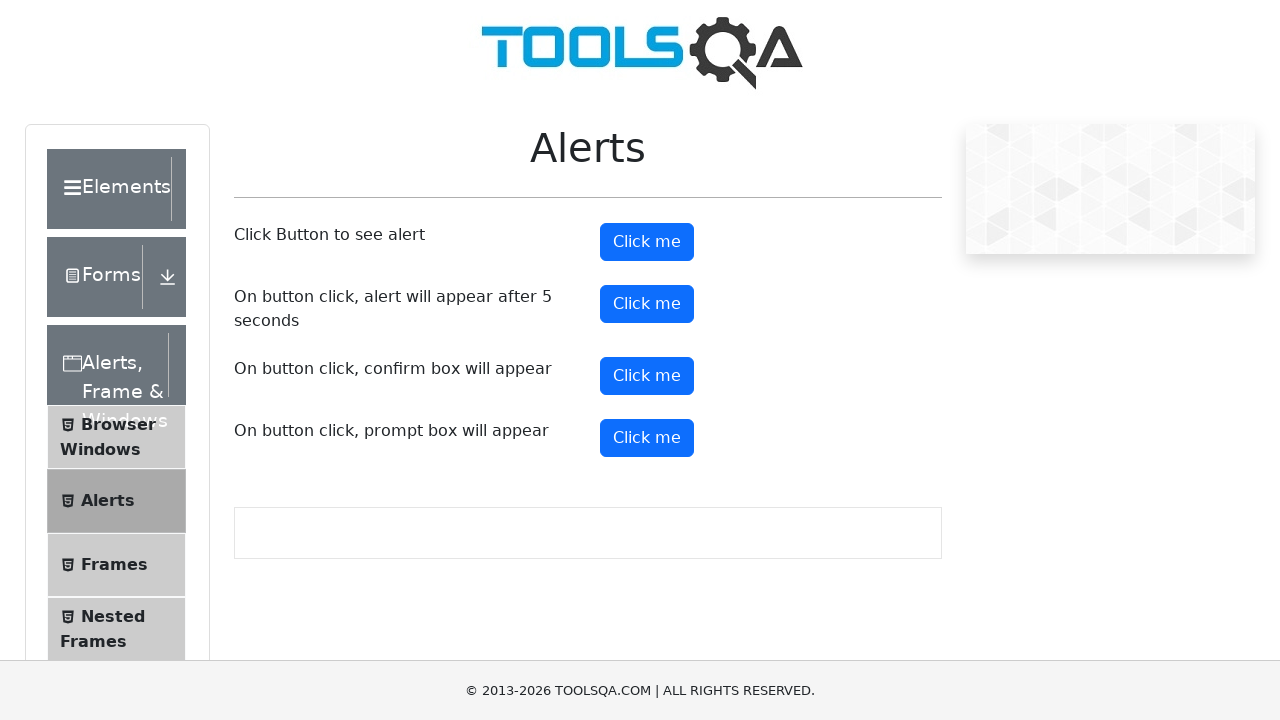

Set up dialog handler to accept prompt with text 'Joe'
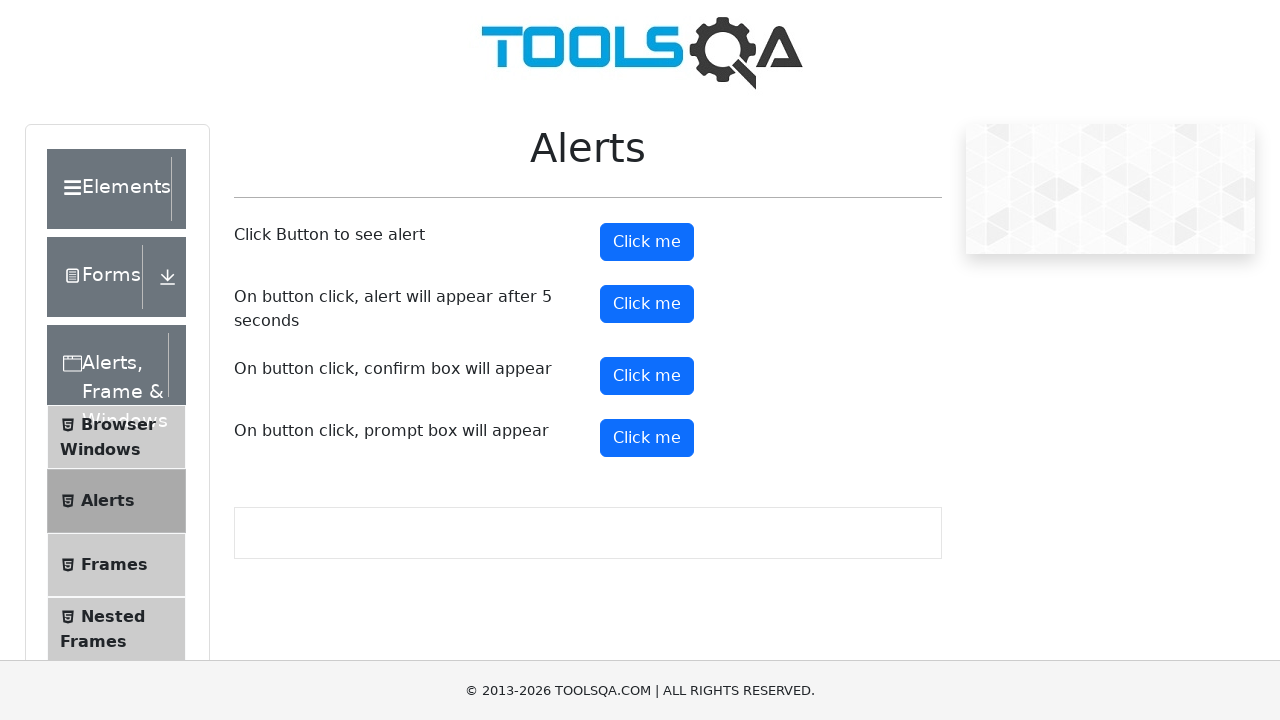

Clicked prompt button to trigger JavaScript alert at (647, 438) on #promtButton
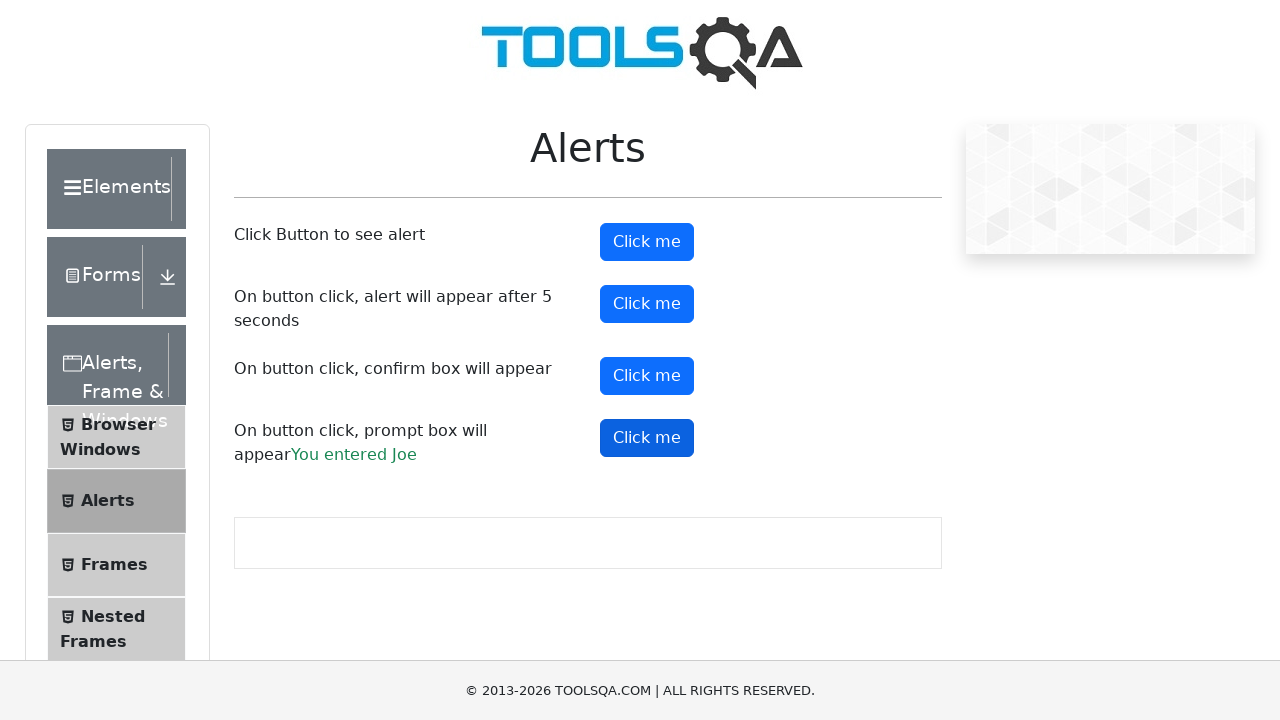

Prompt result displayed on page
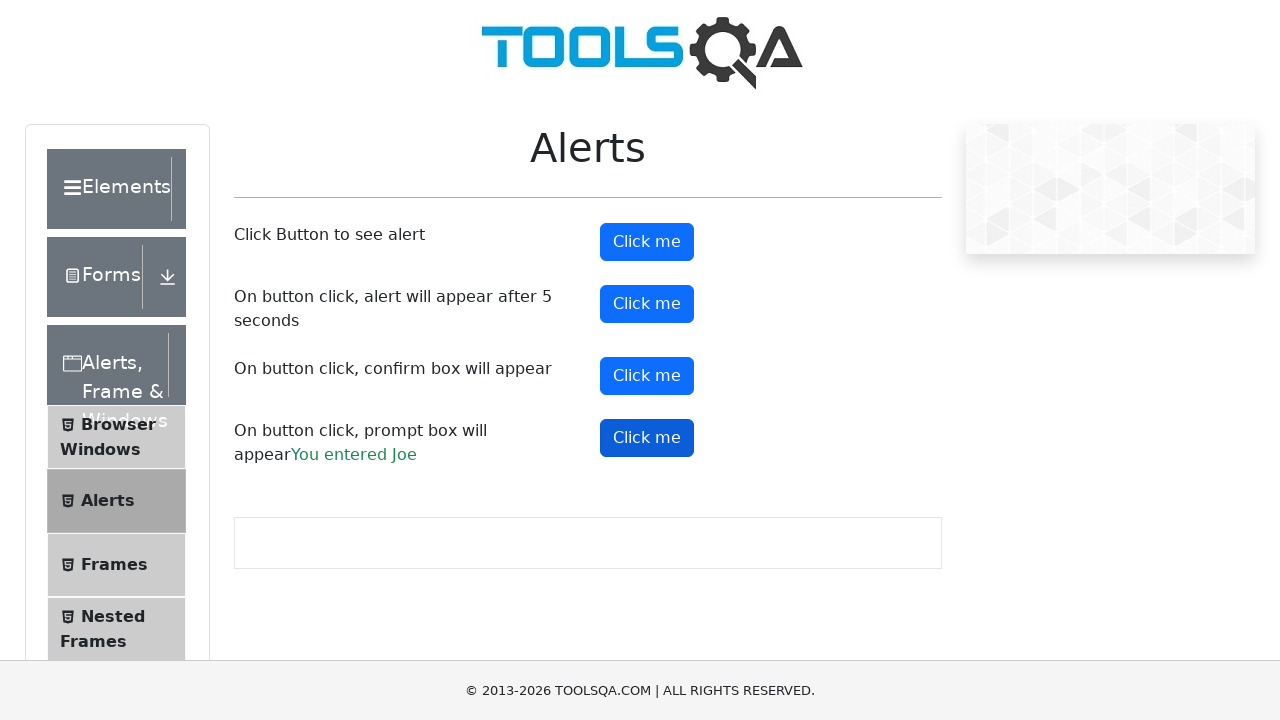

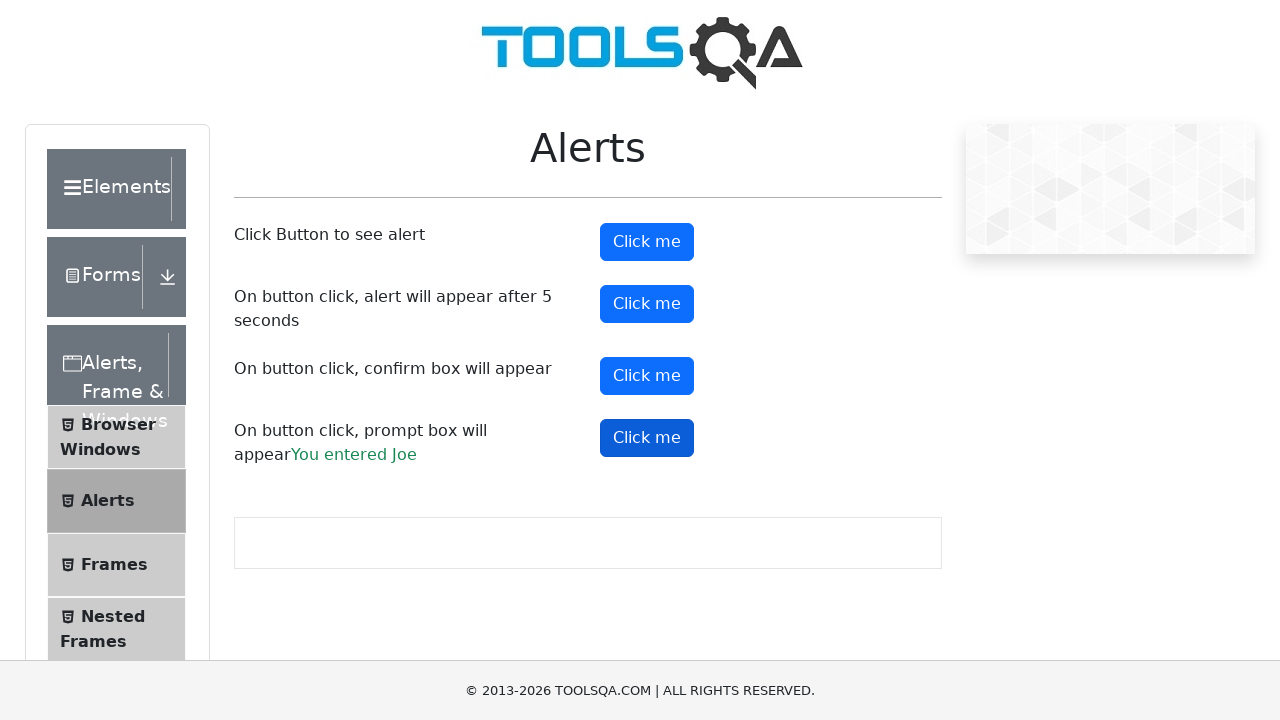